Tests slider input functionality by navigating to a slider test page and programmatically setting the slider value to 70

Starting URL: https://letcode.in/slider

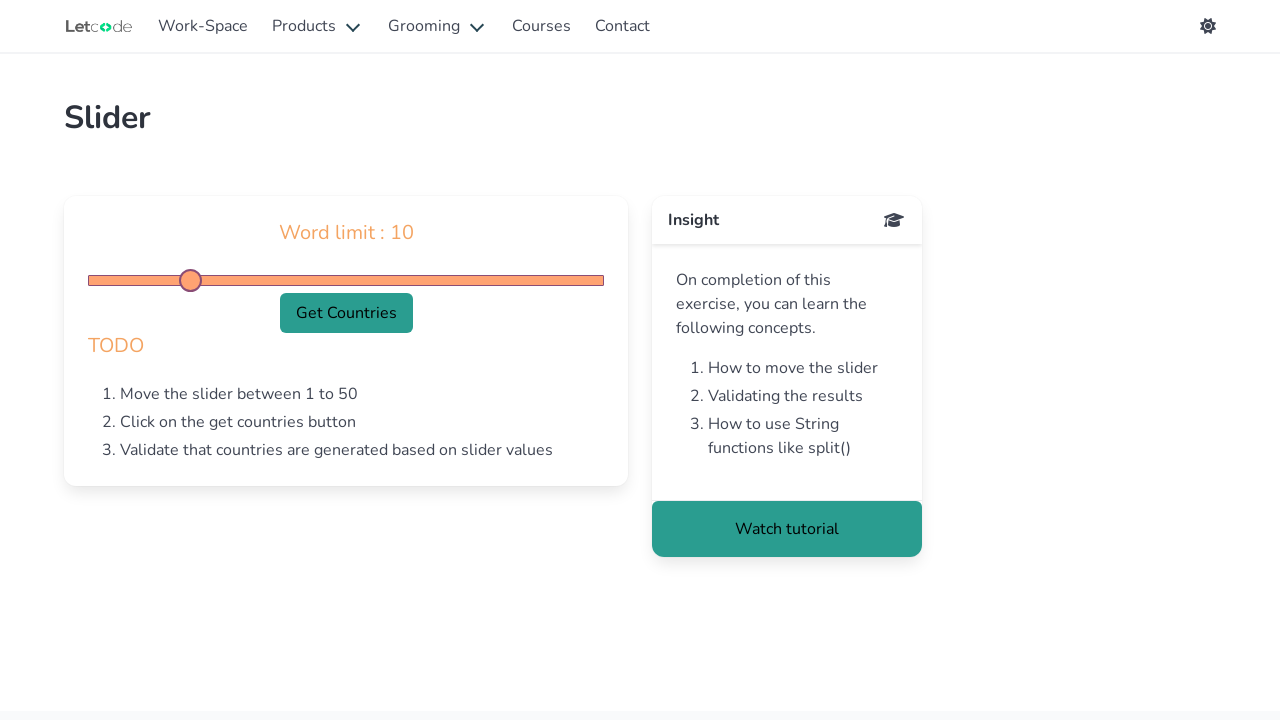

Waited for page to fully load
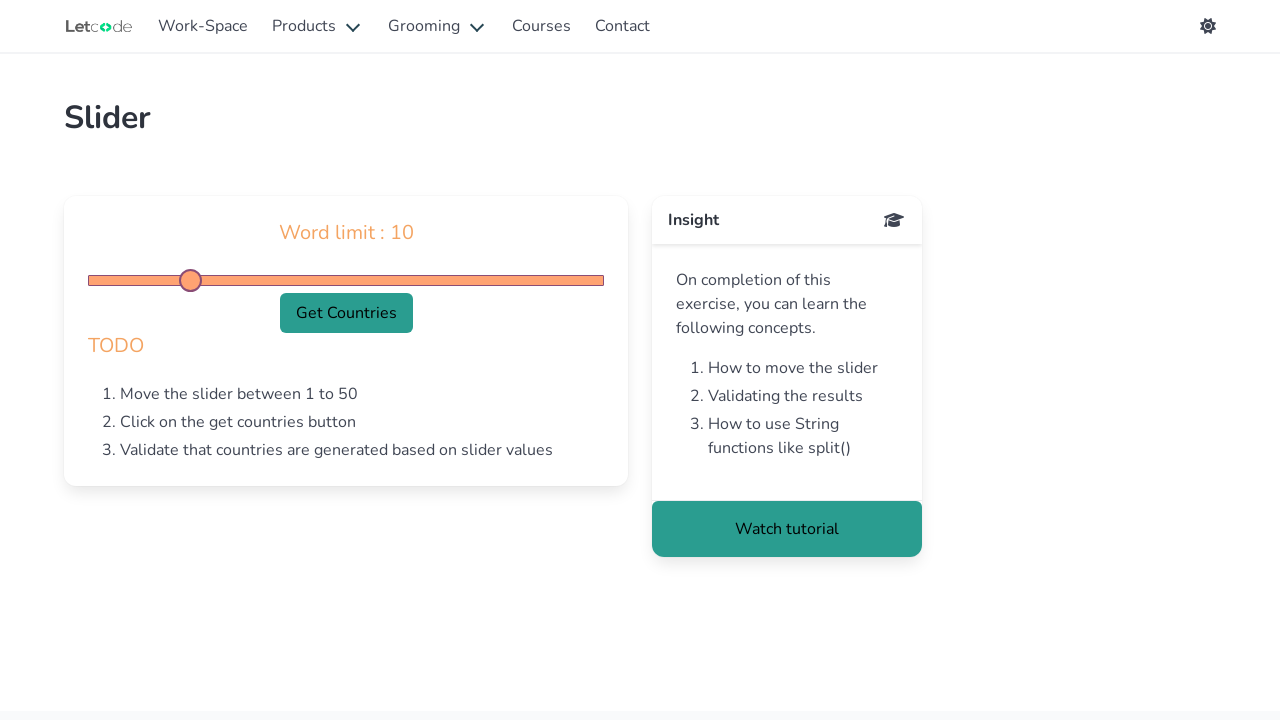

Located slider input element
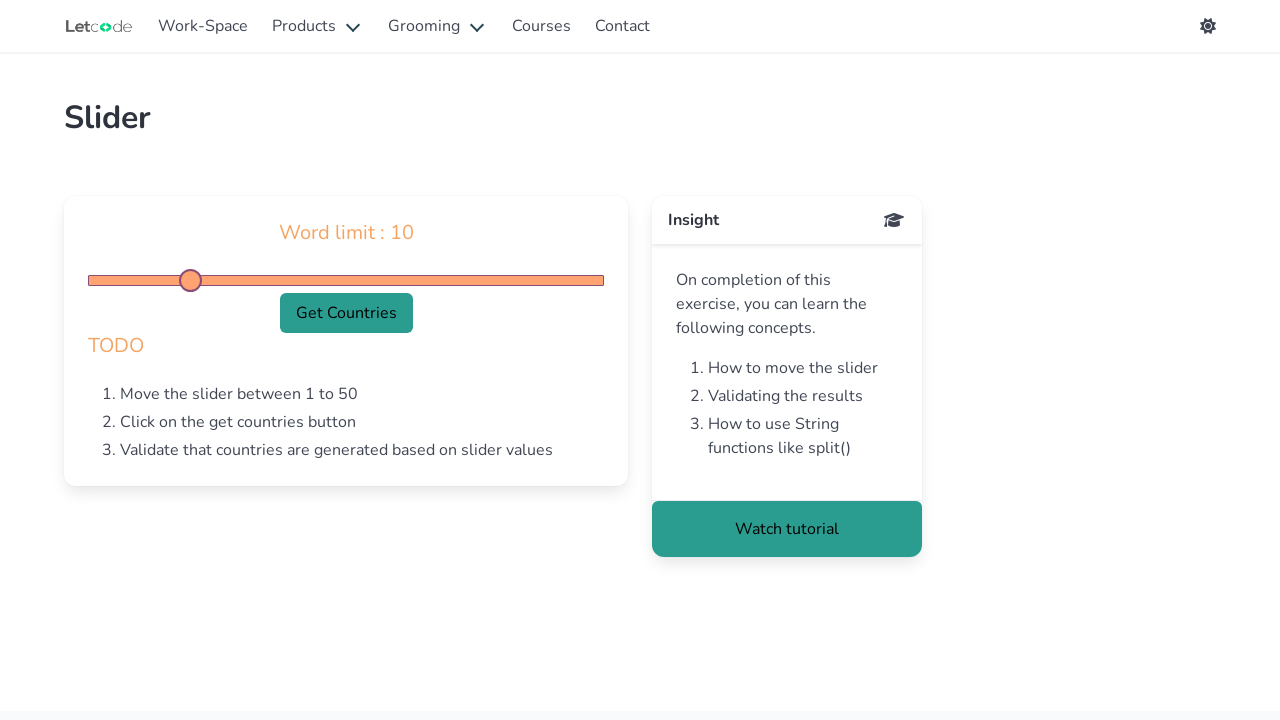

Set slider value to 70 and dispatched input/change events
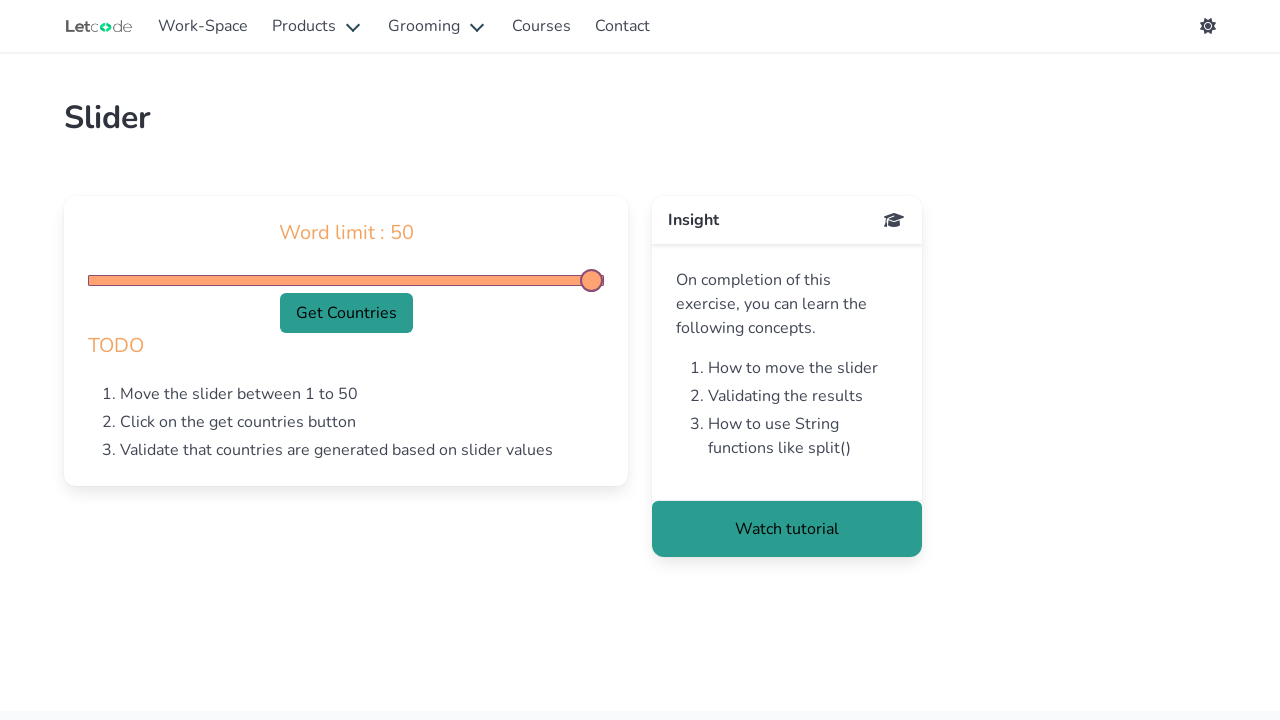

Waited for UI to update after slider value change
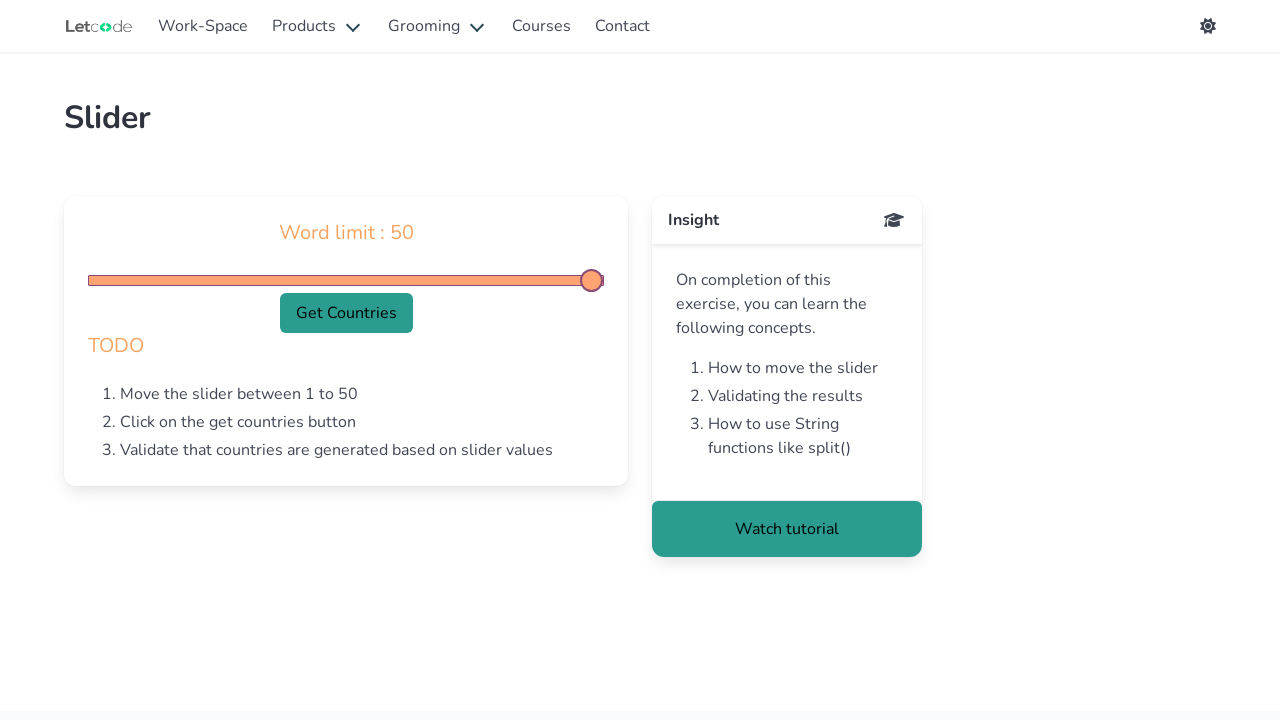

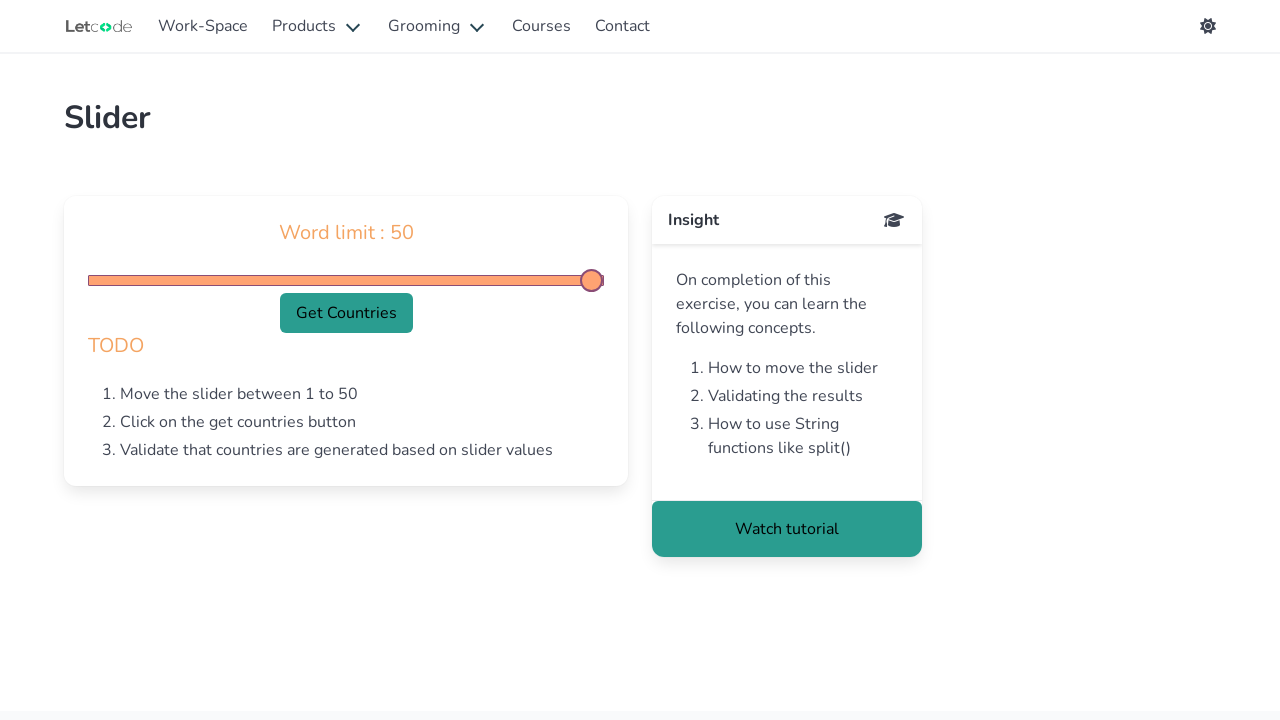